Tests file download functionality by clicking on download links for Excel, PDF, and text files

Starting URL: https://letcode.in/file

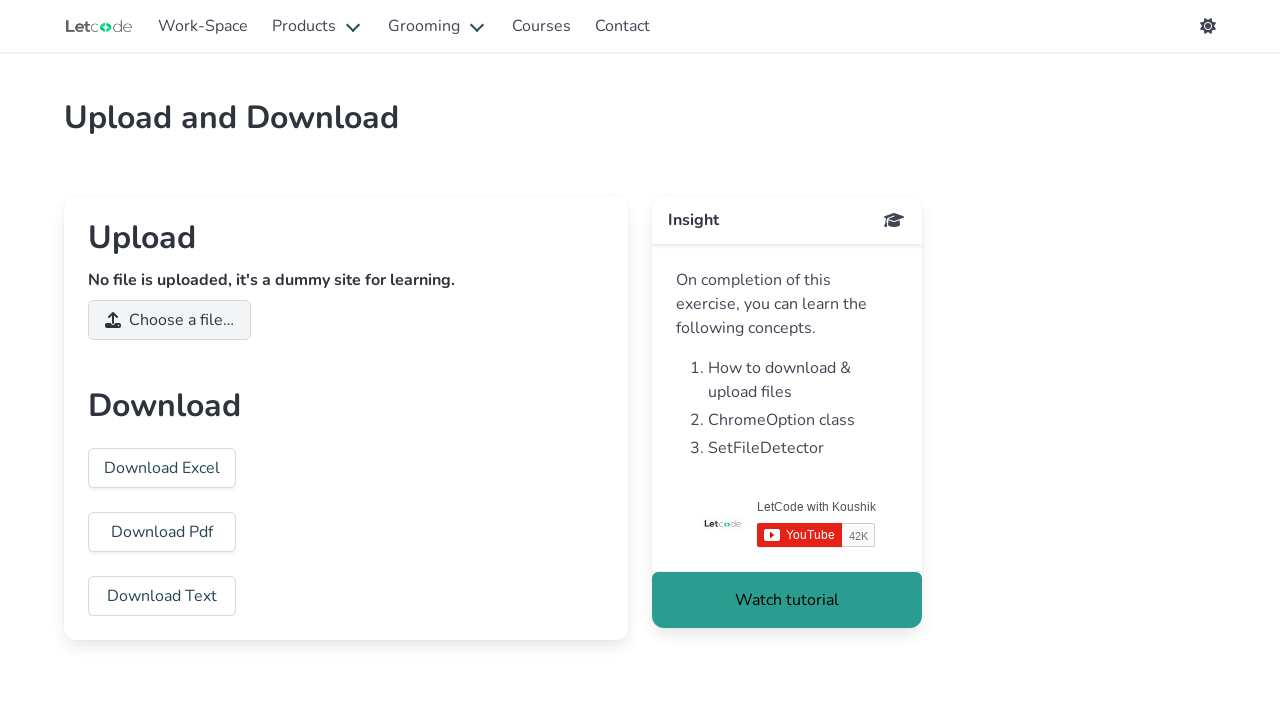

Clicked 'Download Excel' link to download Excel file at (162, 468) on text='Download Excel'
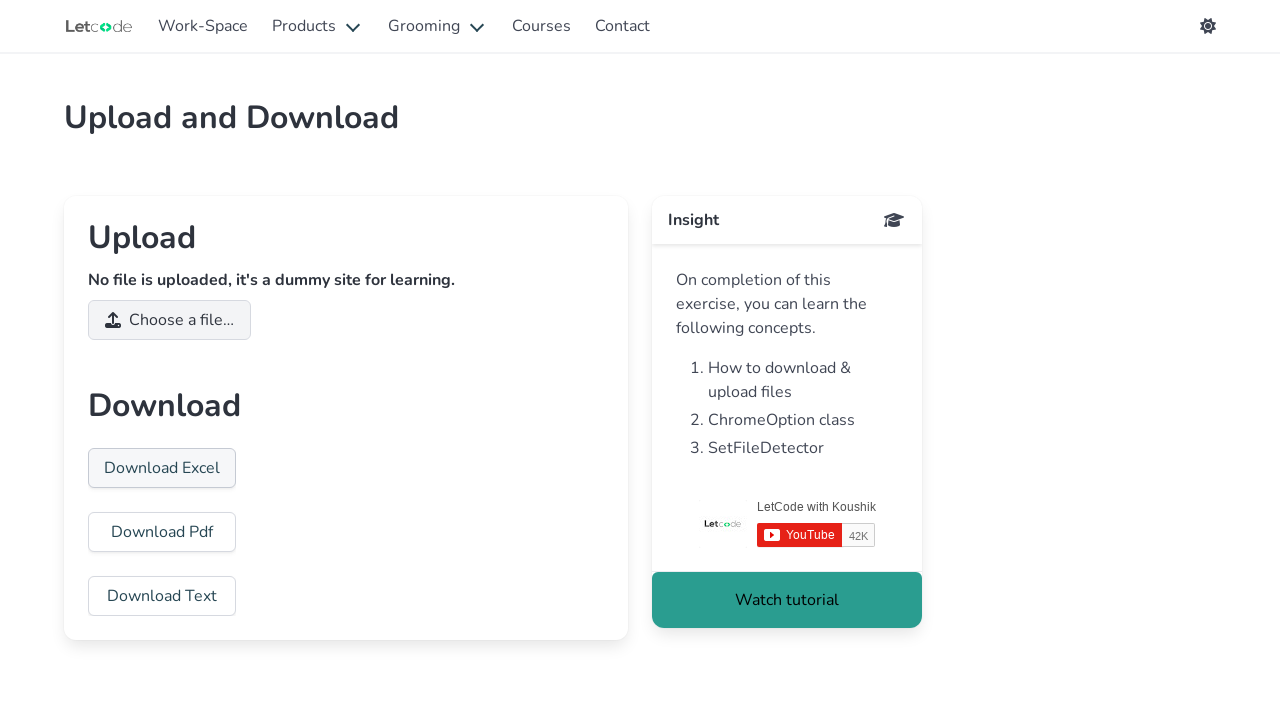

Waited 1000ms for Excel download to initiate
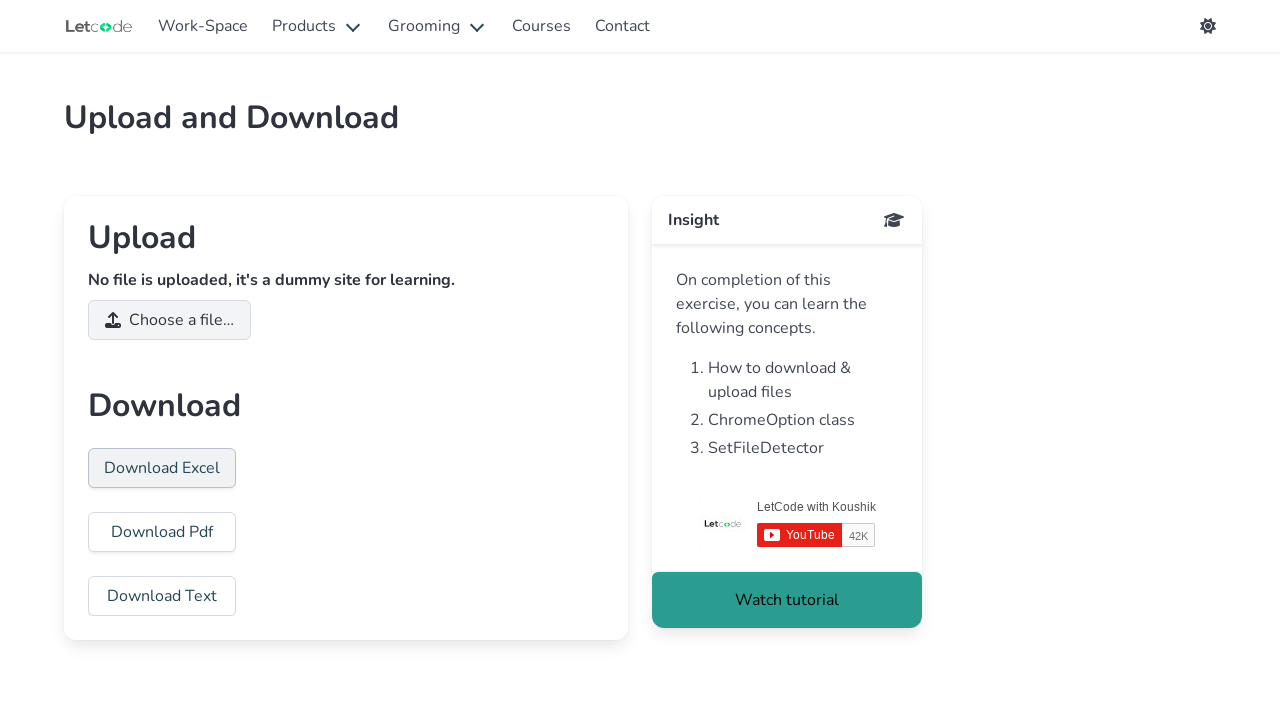

Clicked 'Download Pdf' link to download PDF file at (162, 532) on text='Download Pdf'
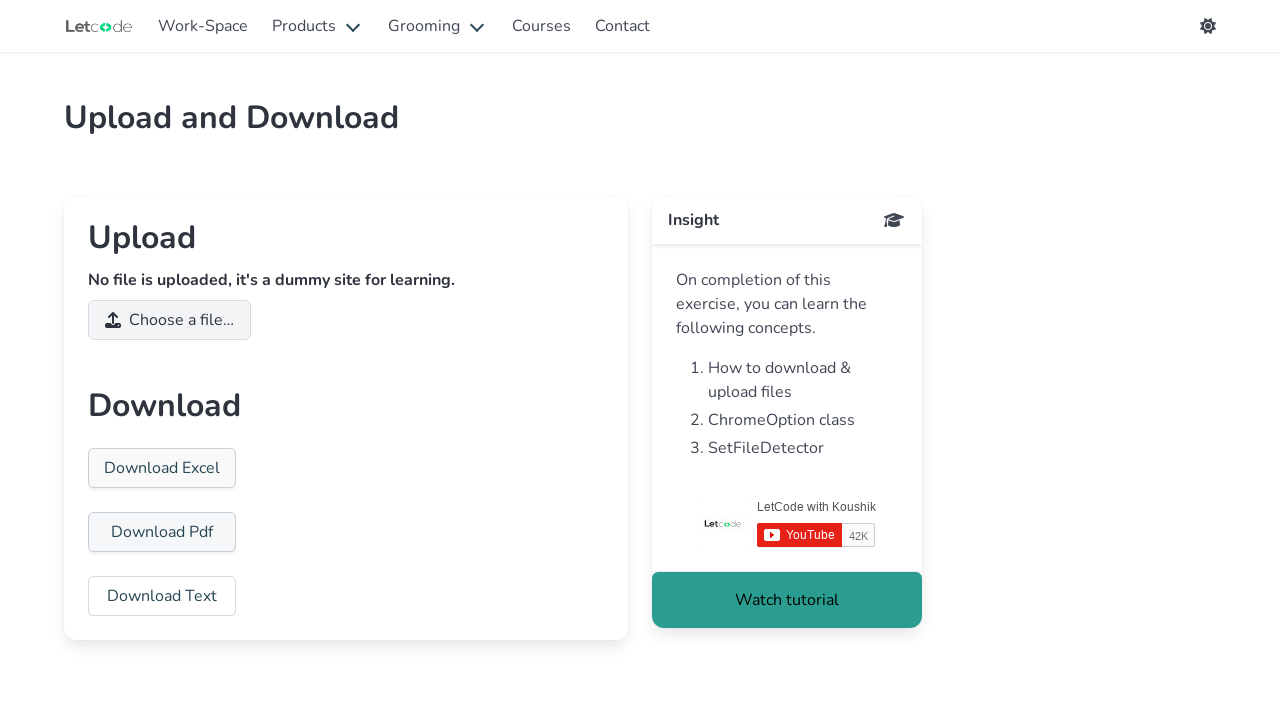

Waited 1000ms for PDF download to initiate
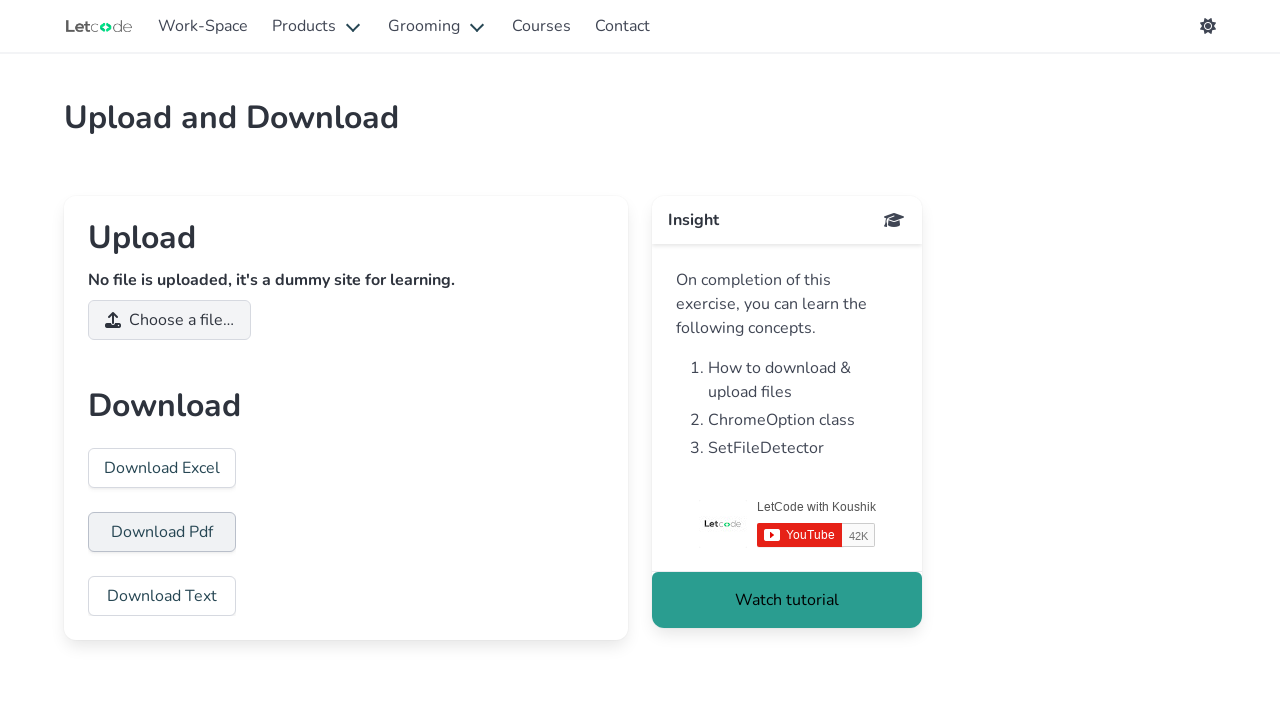

Clicked text file download element (#txt) to download text file at (162, 596) on #txt
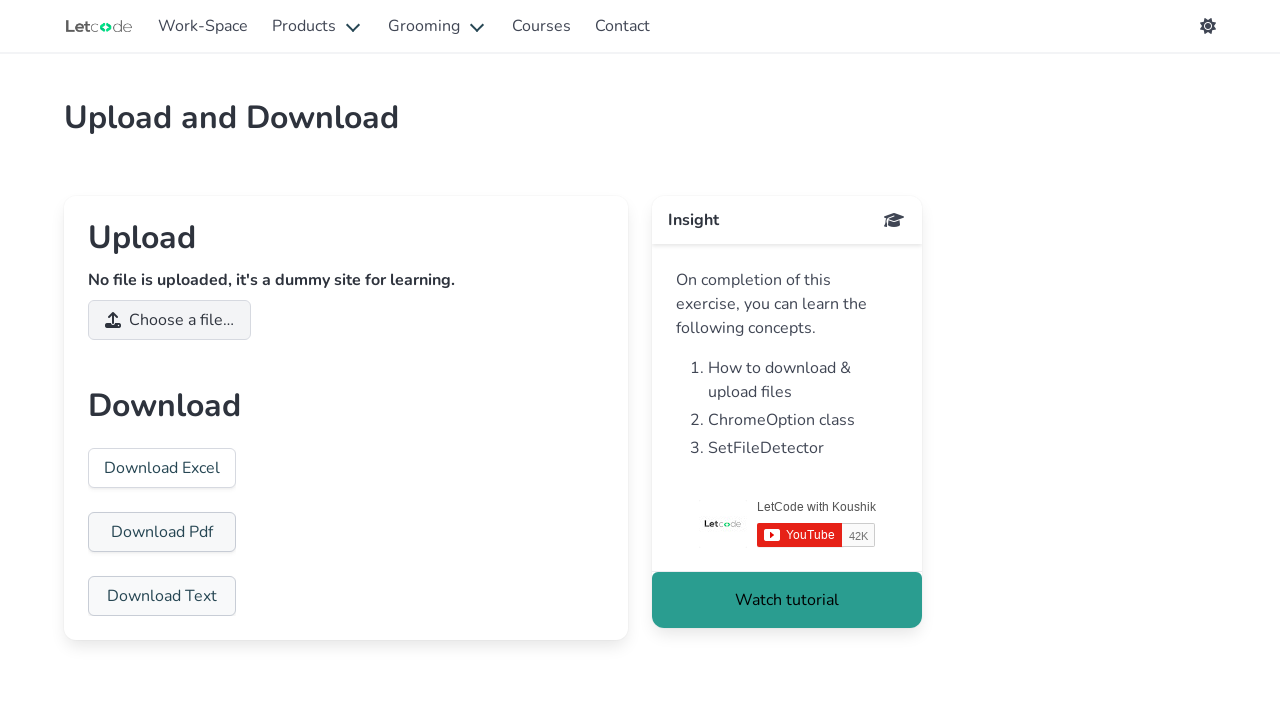

Waited 1000ms for text download to initiate
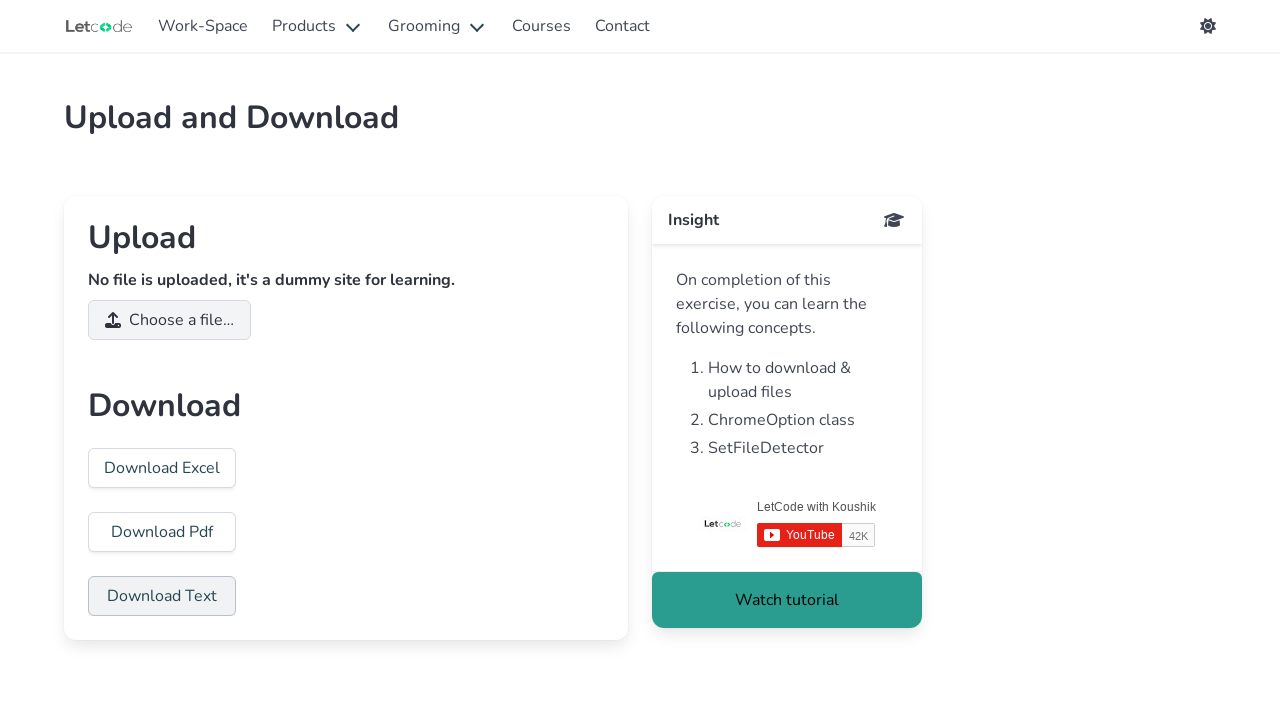

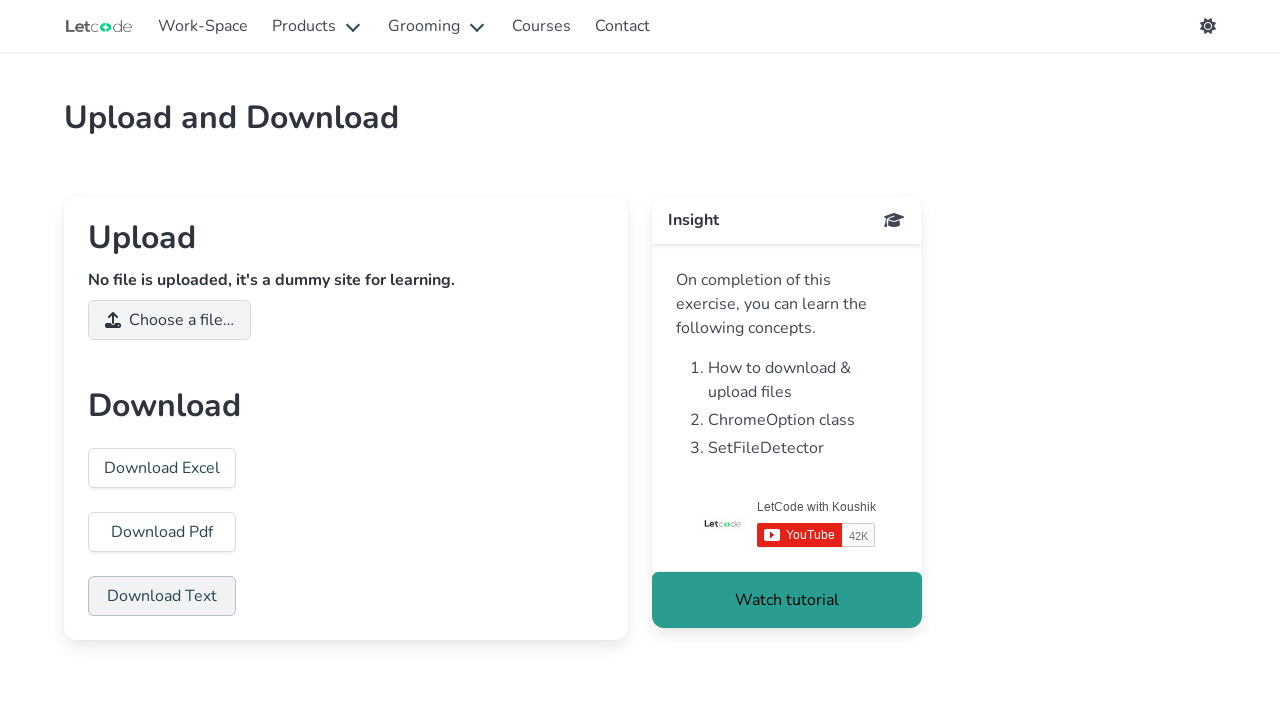